Tests file upload functionality on DemoQA website by uploading a file and verifying the upload confirmation

Starting URL: https://demoqa.com/upload-download

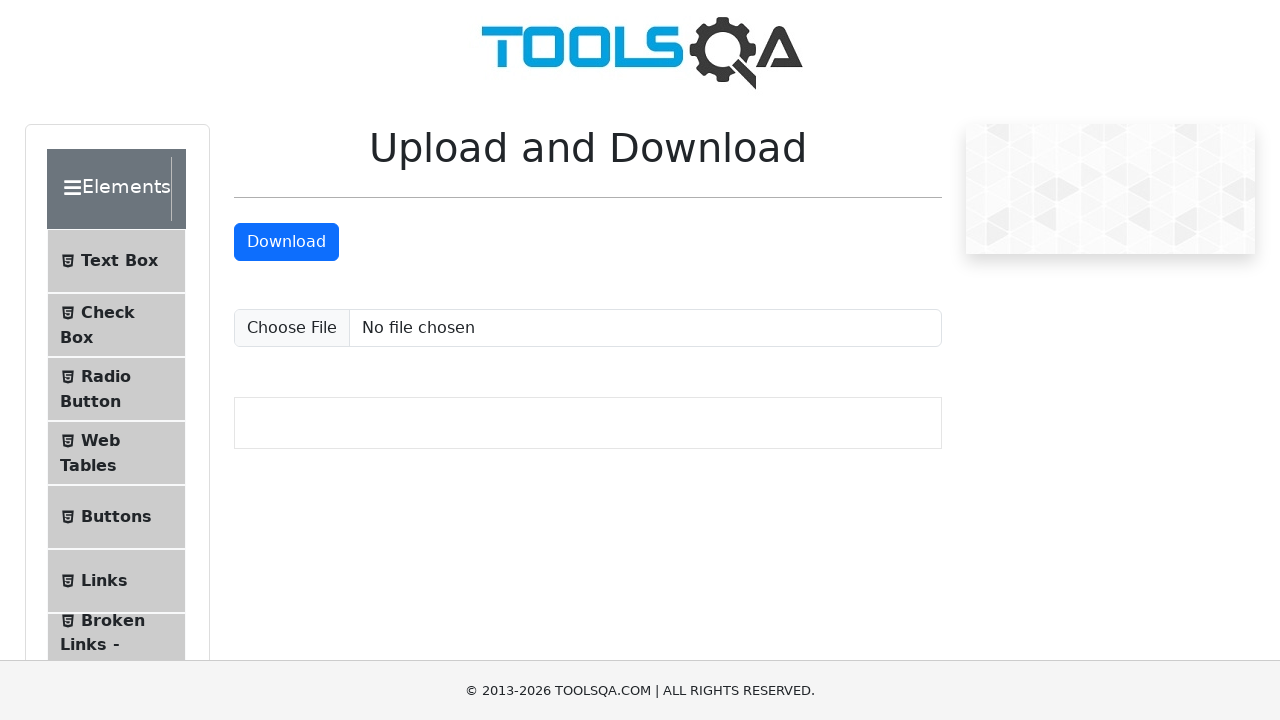

Created temporary test file with sample content
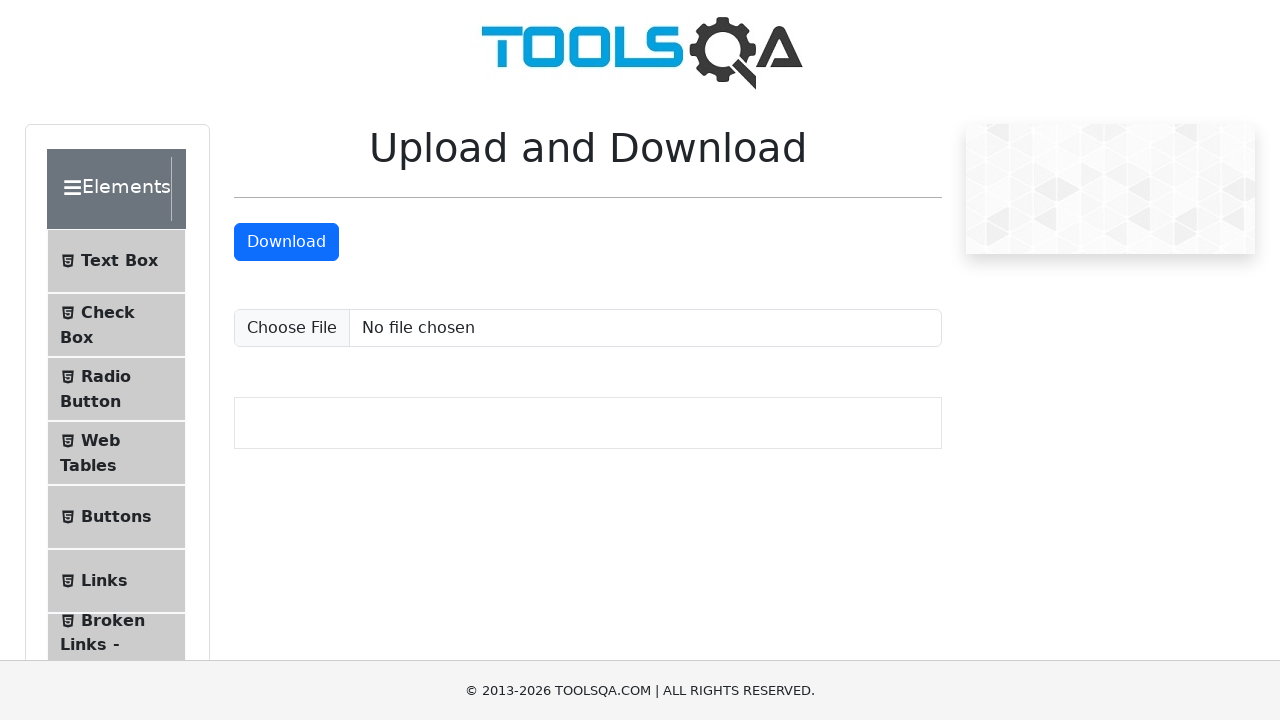

Selected and uploaded temporary file using file input element
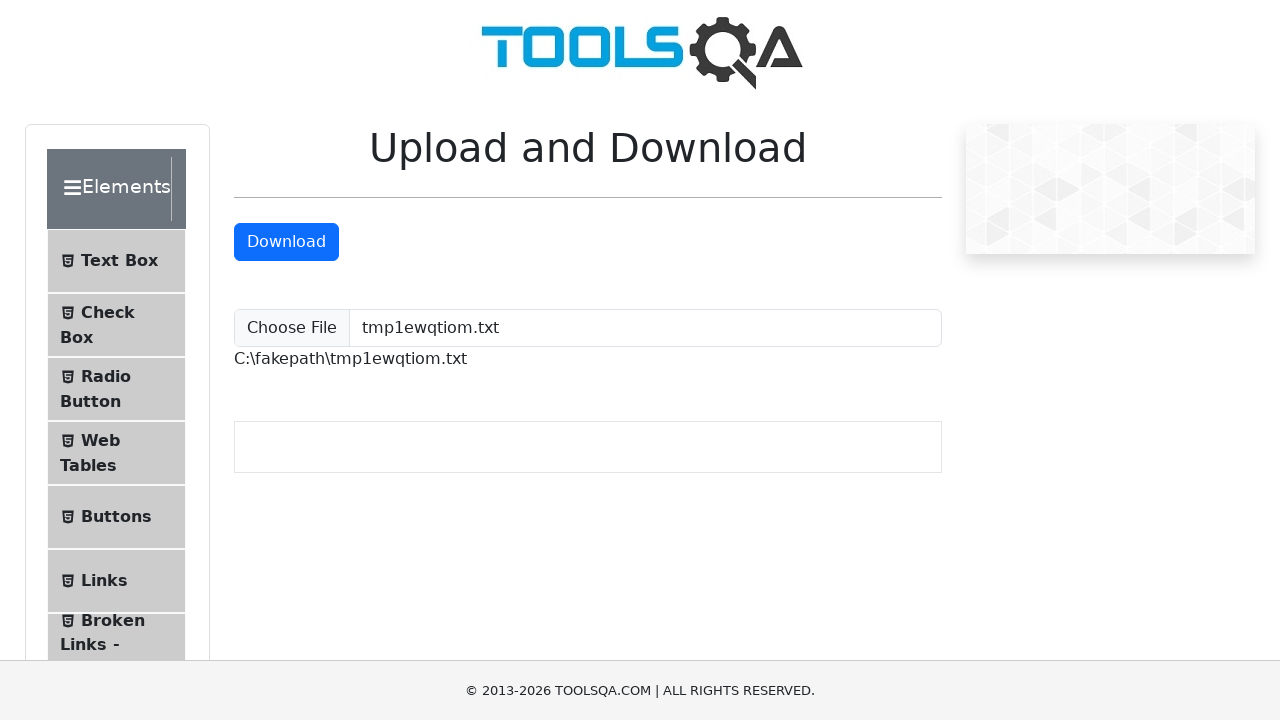

Upload confirmation element appeared on page
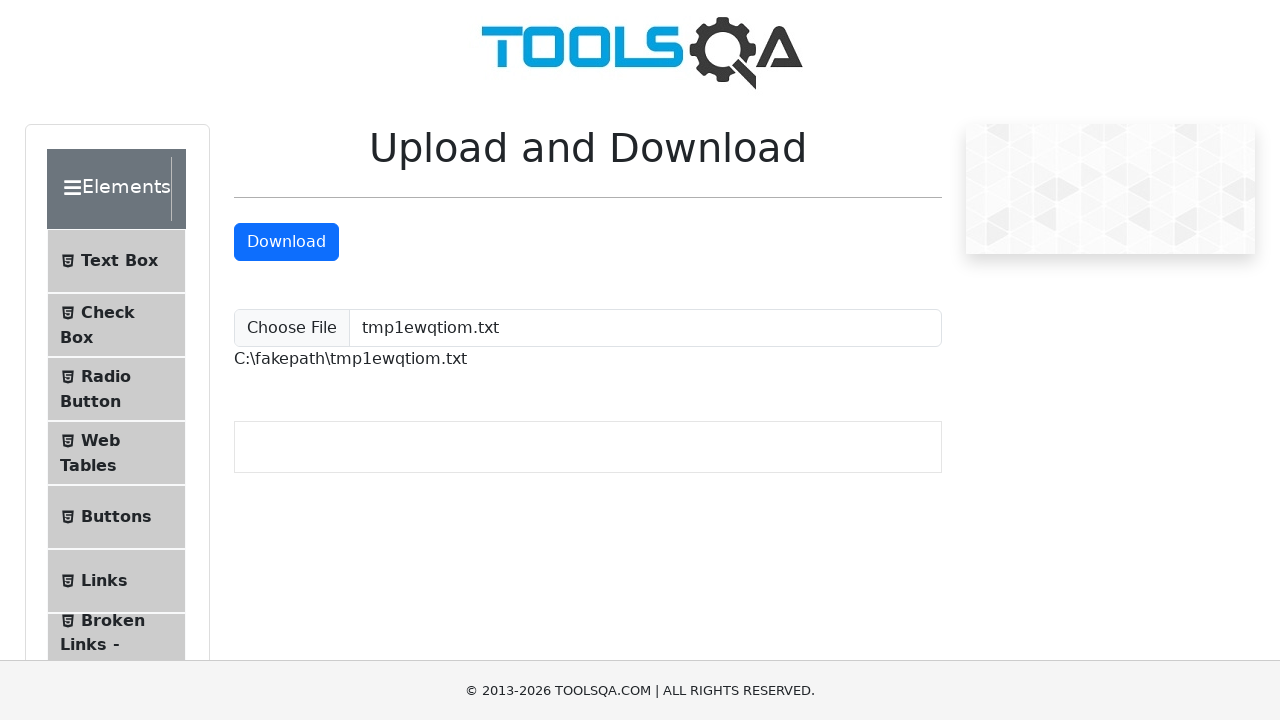

Cleaned up temporary test file
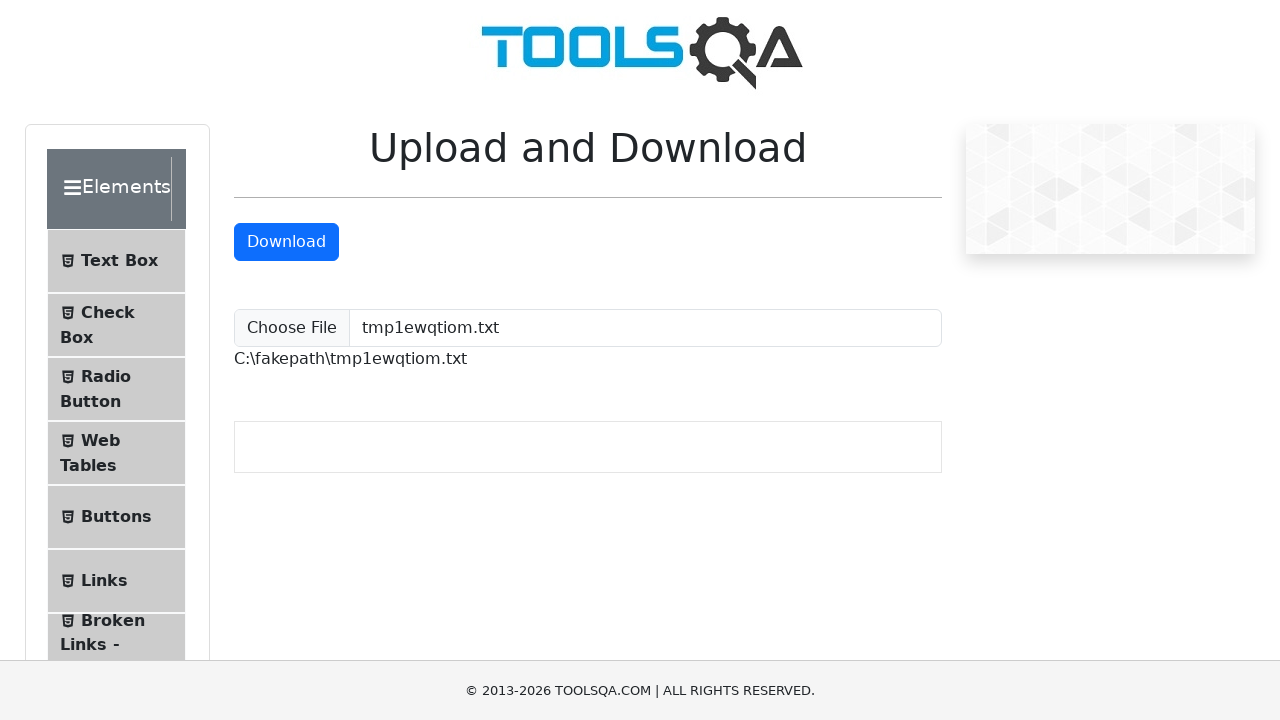

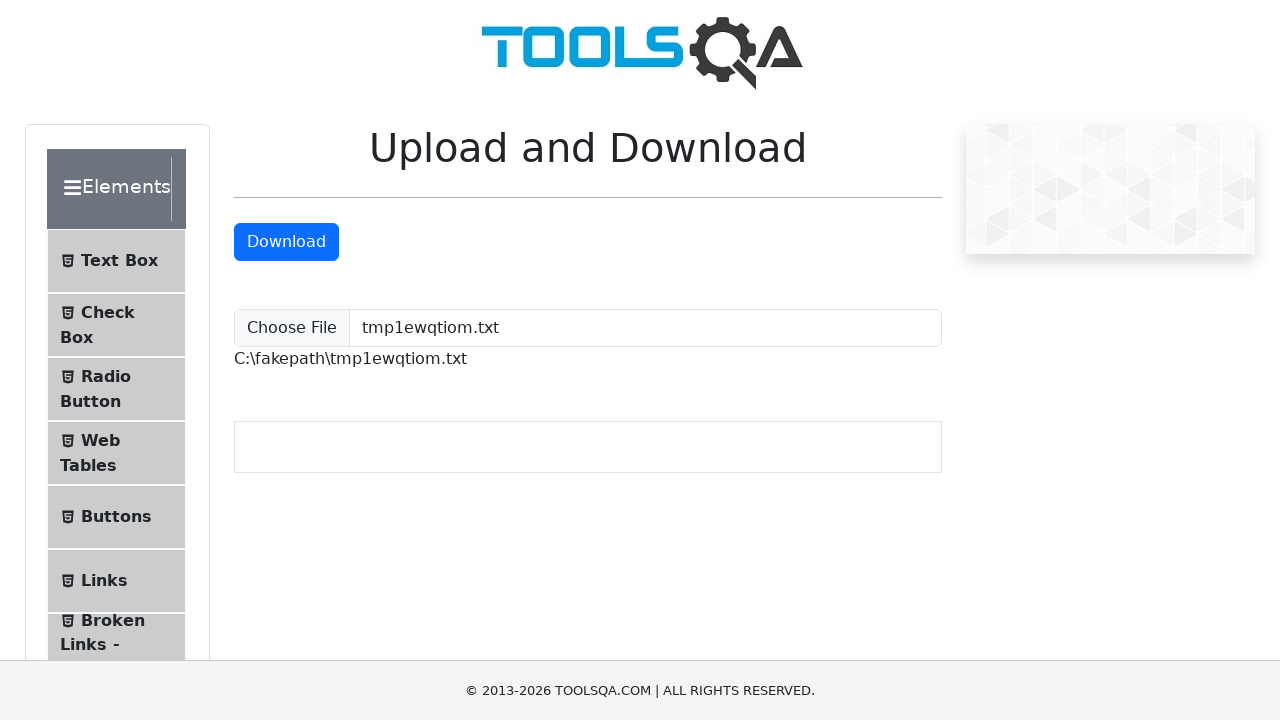